Tests right-click context menu functionality by performing a right-click action on a specific element

Starting URL: https://swisnl.github.io/jQuery-contextMenu/demo.html

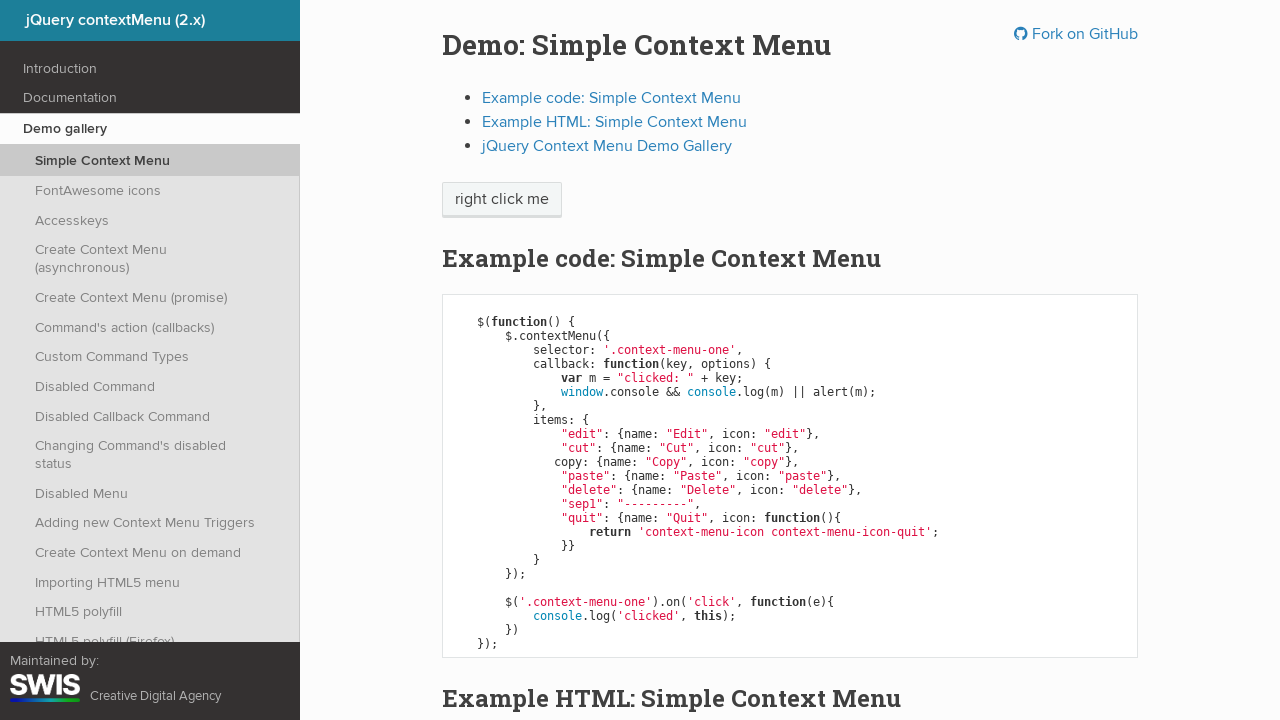

Located the 'right click me' element
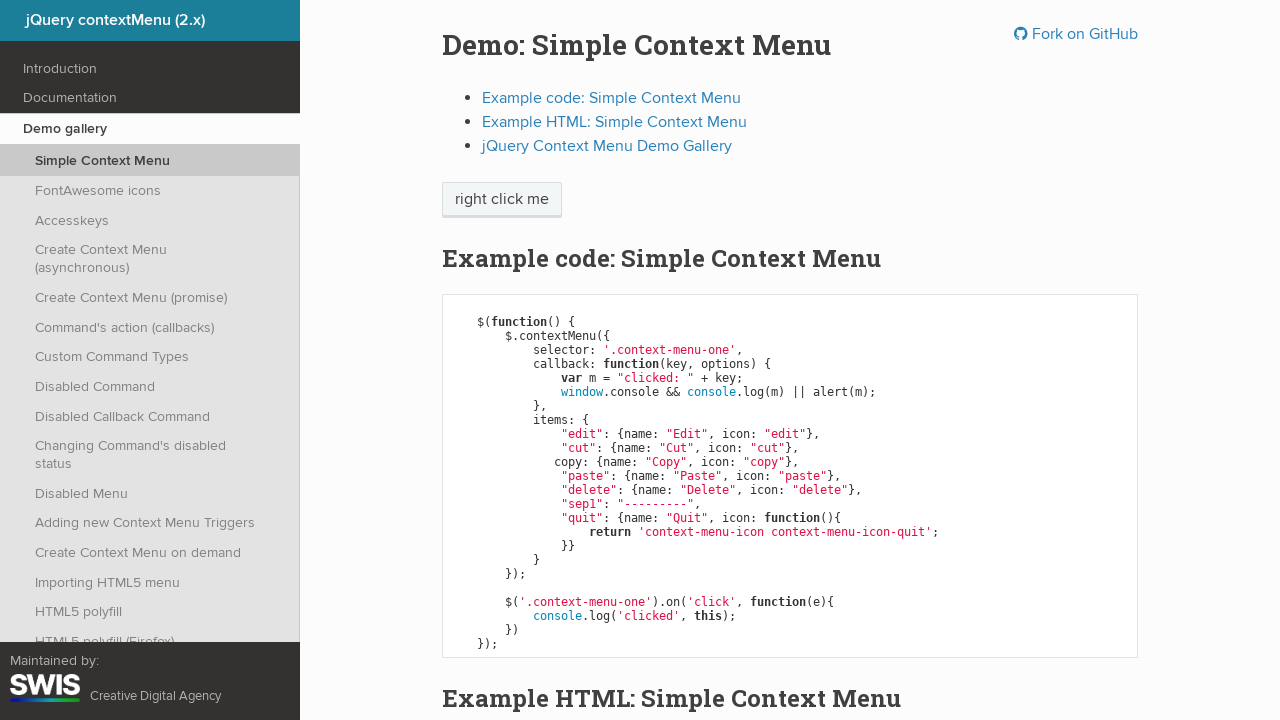

Performed right-click on the target element at (502, 200) on xpath=//span[text()='right click me']
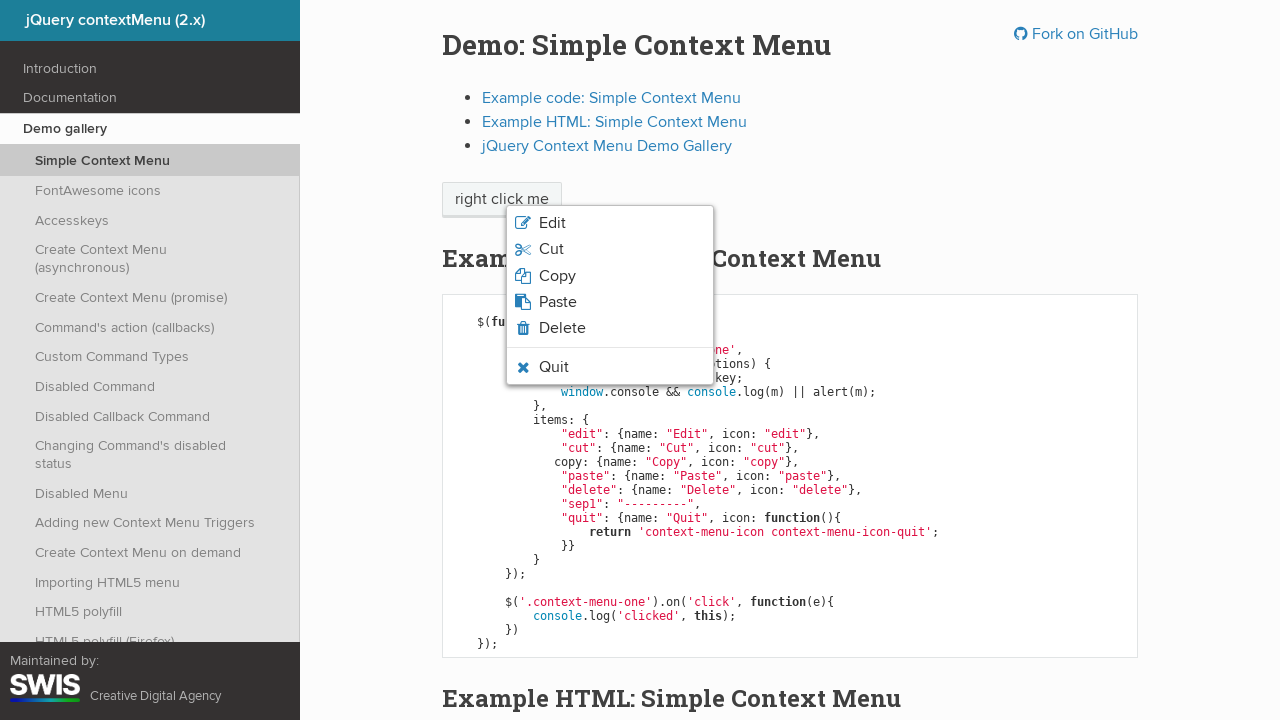

Context menu appeared after right-click
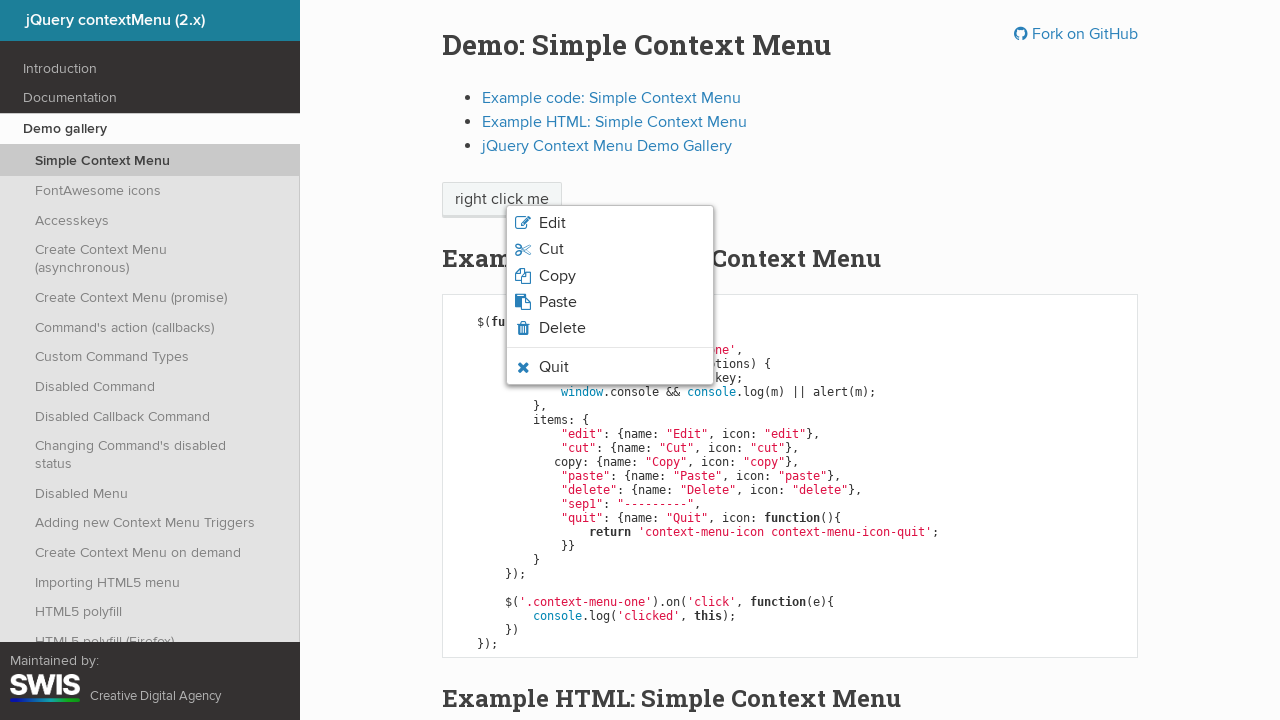

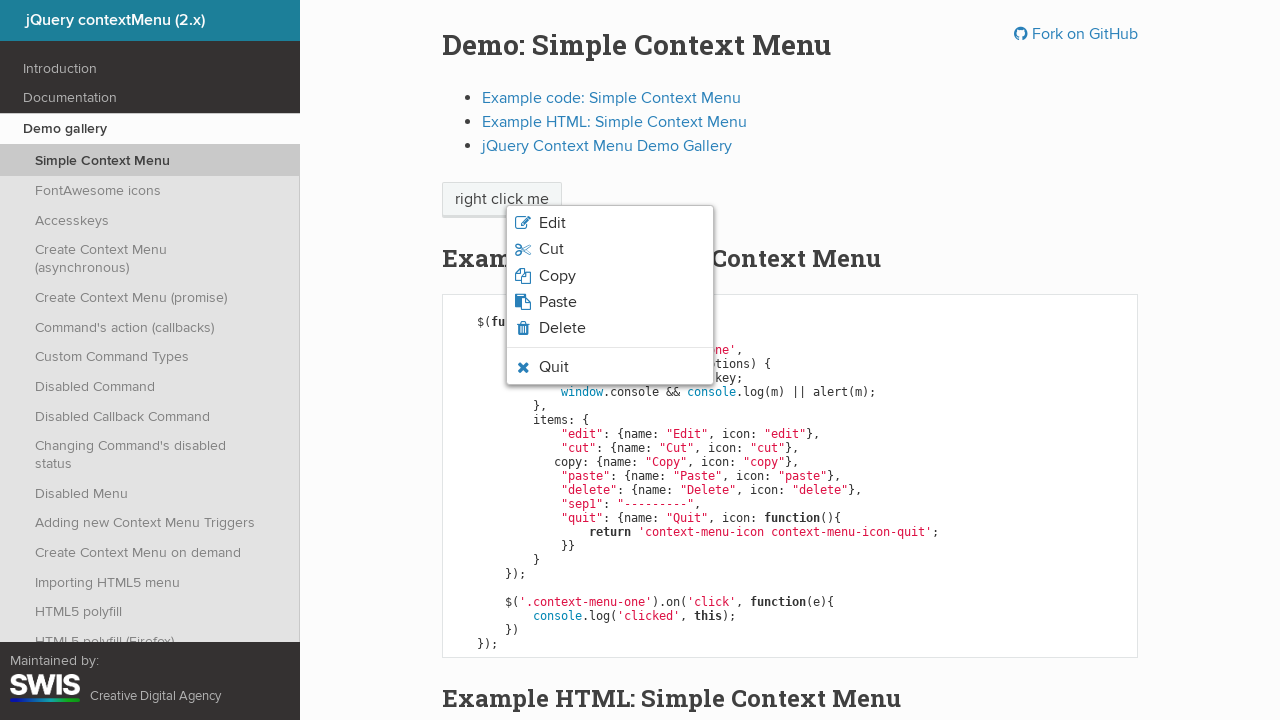